Tests navigation of Florida government job listings page by verifying the search results table loads and pagination controls are functional, then navigating to subsequent pages of results.

Starting URL: https://jobs.myflorida.com/go/Science%2C-Technology%2C-Engineering-&-Mathematics/2814200/

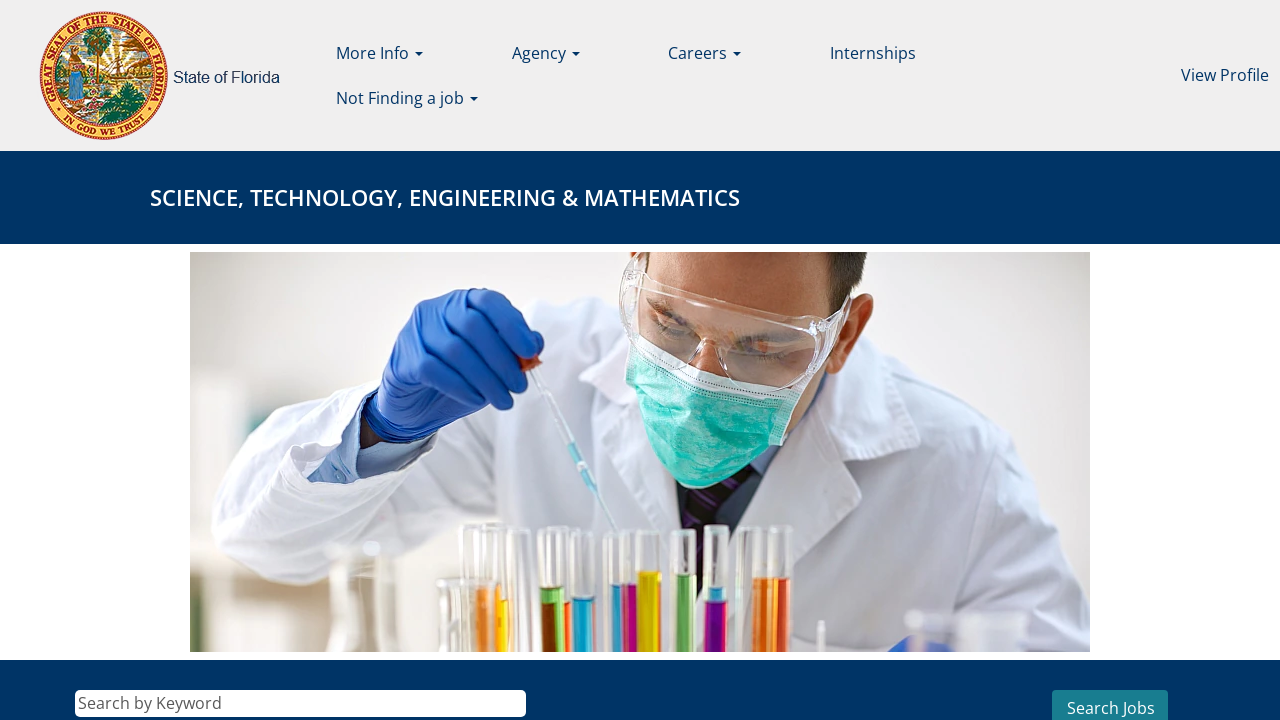

Search results shell loaded
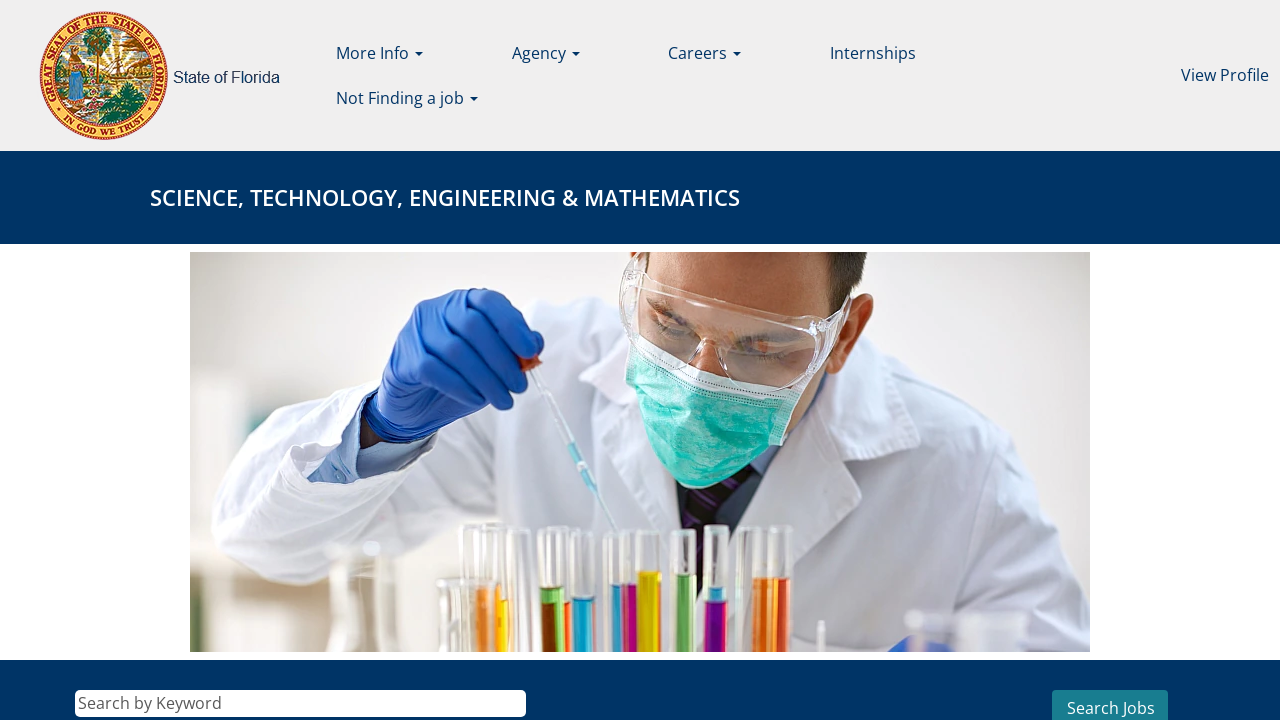

Results table verified with data rows present
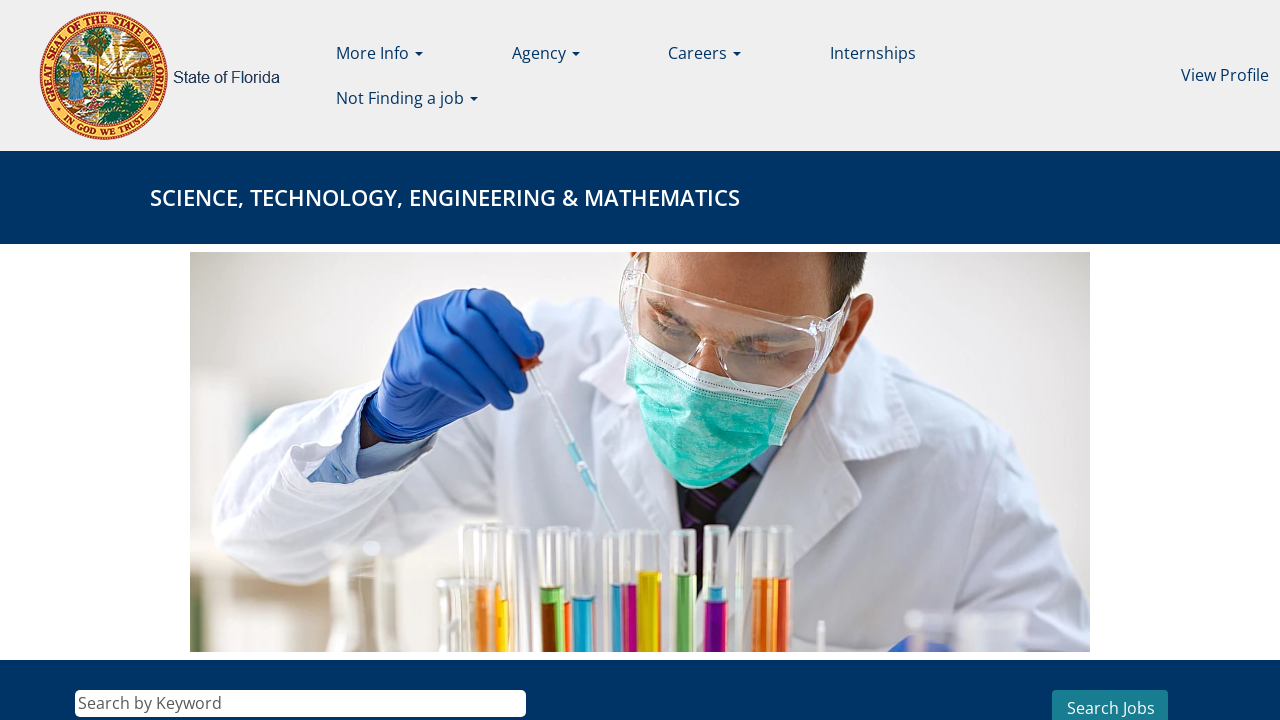

Pagination controls verified as present
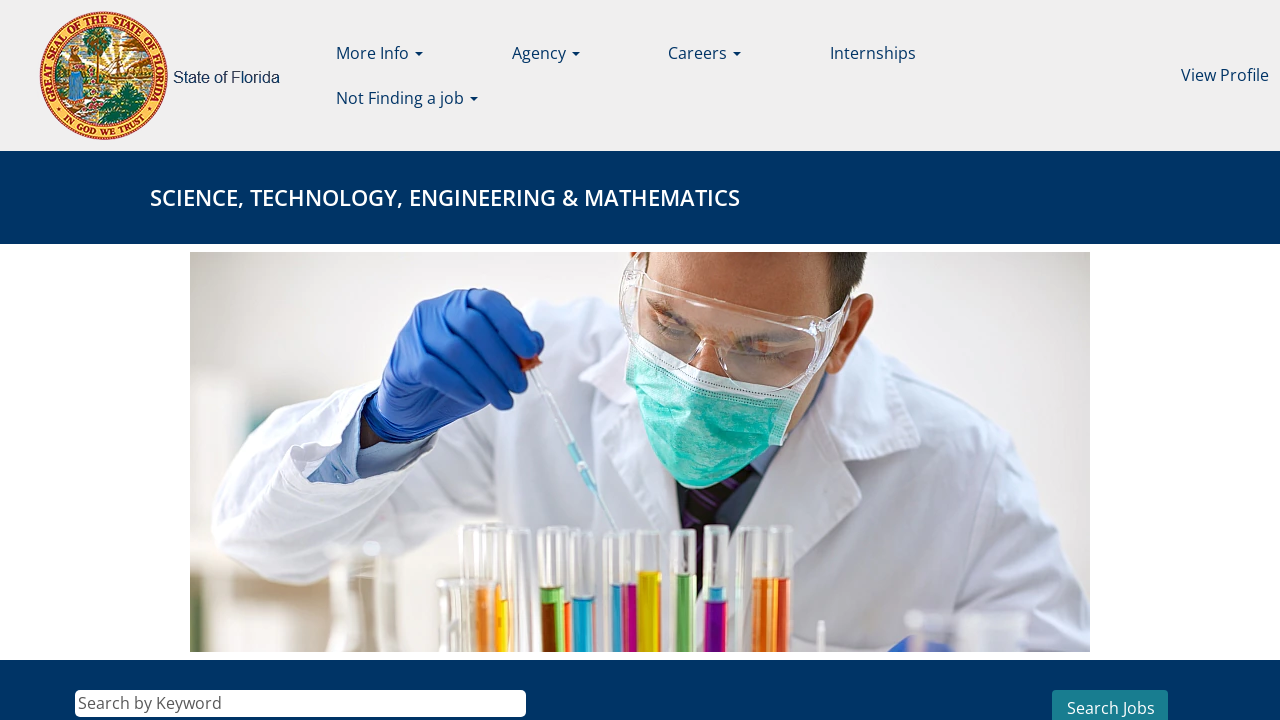

Clicked pagination link to navigate to second page at (1020, 554) on .pagination-bottom .pagination li:nth-child(2) a
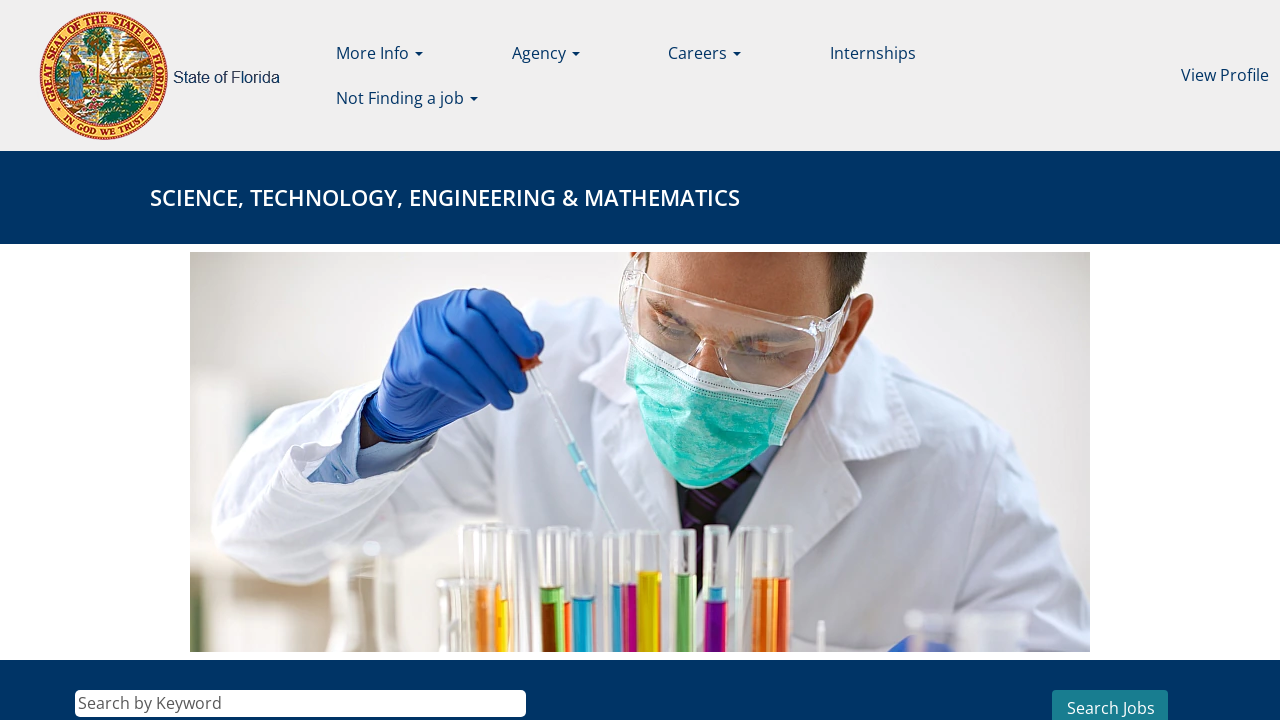

Second page results loaded successfully
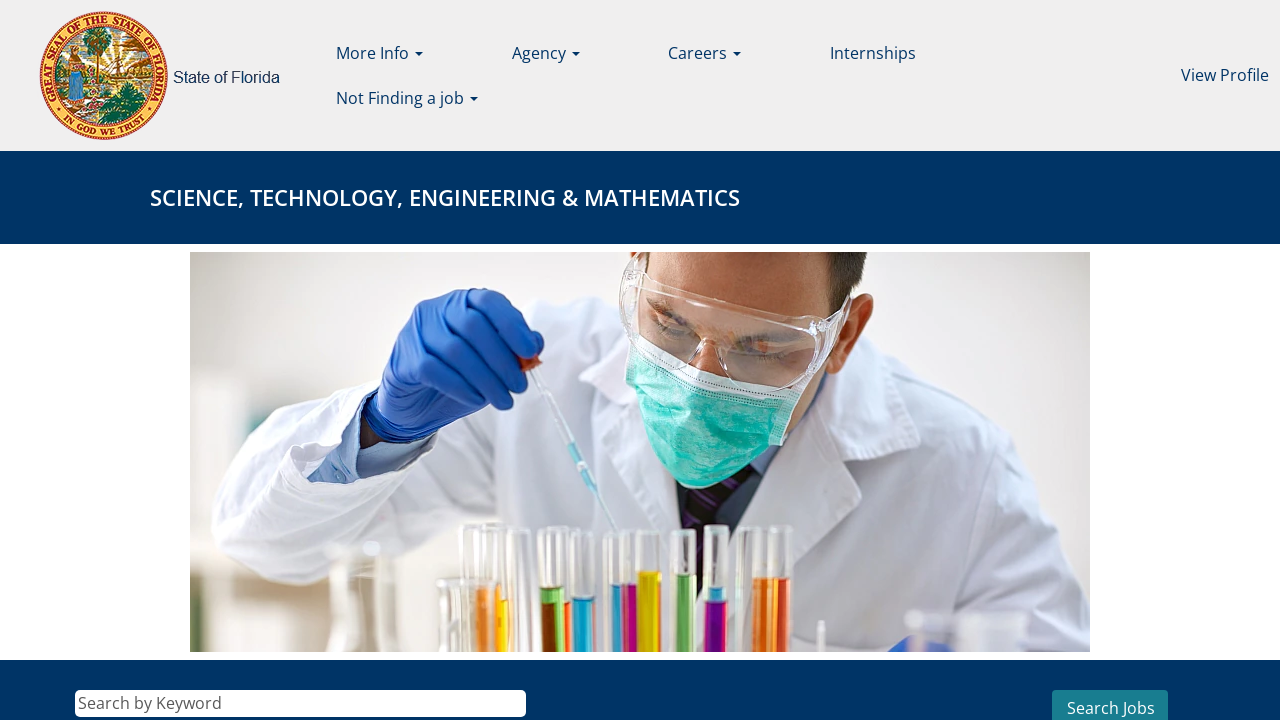

Clicked first job listing link on second page at (217, 349) on .searchResultsShell table tbody tr td[headers='hdrTitle'] a >> nth=0
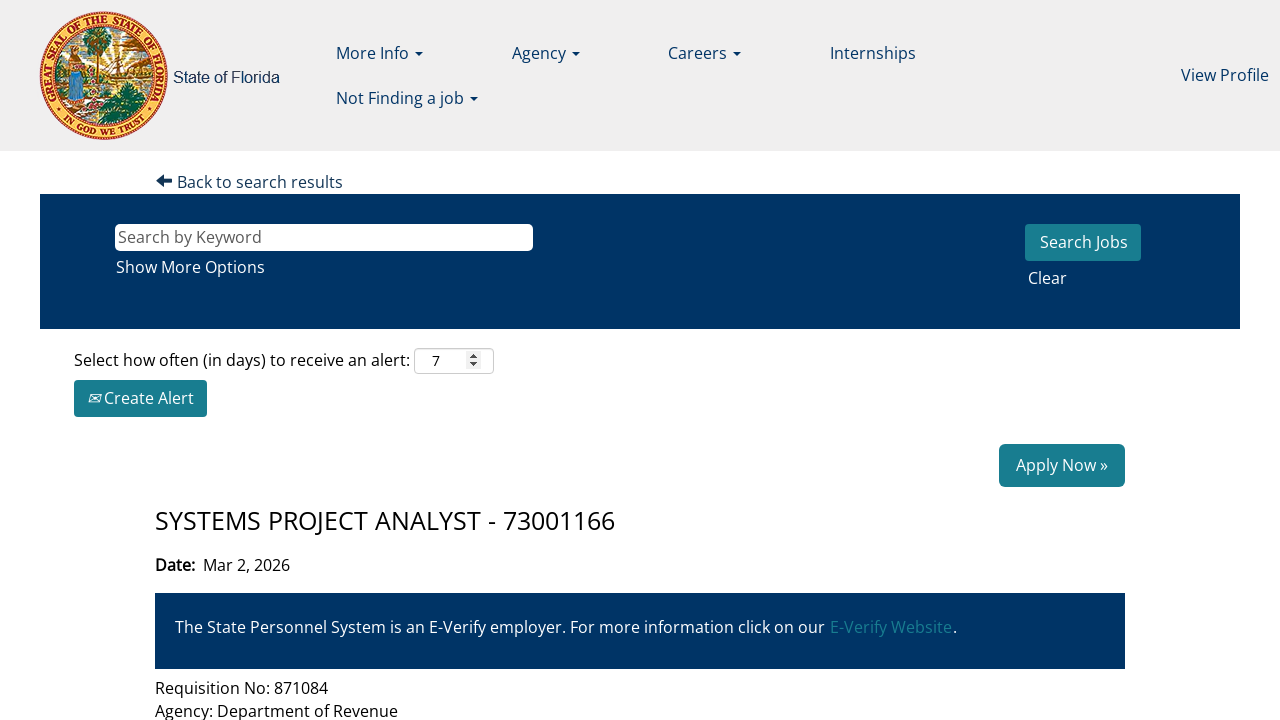

Job detail page loaded
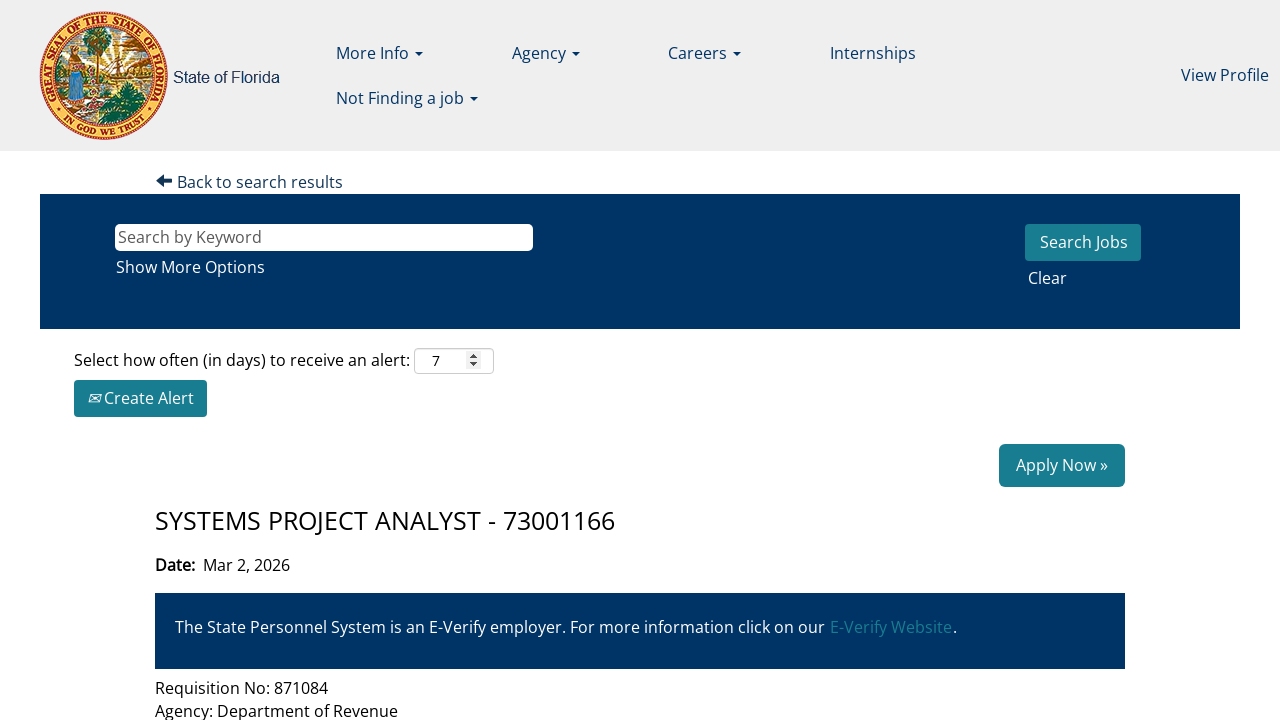

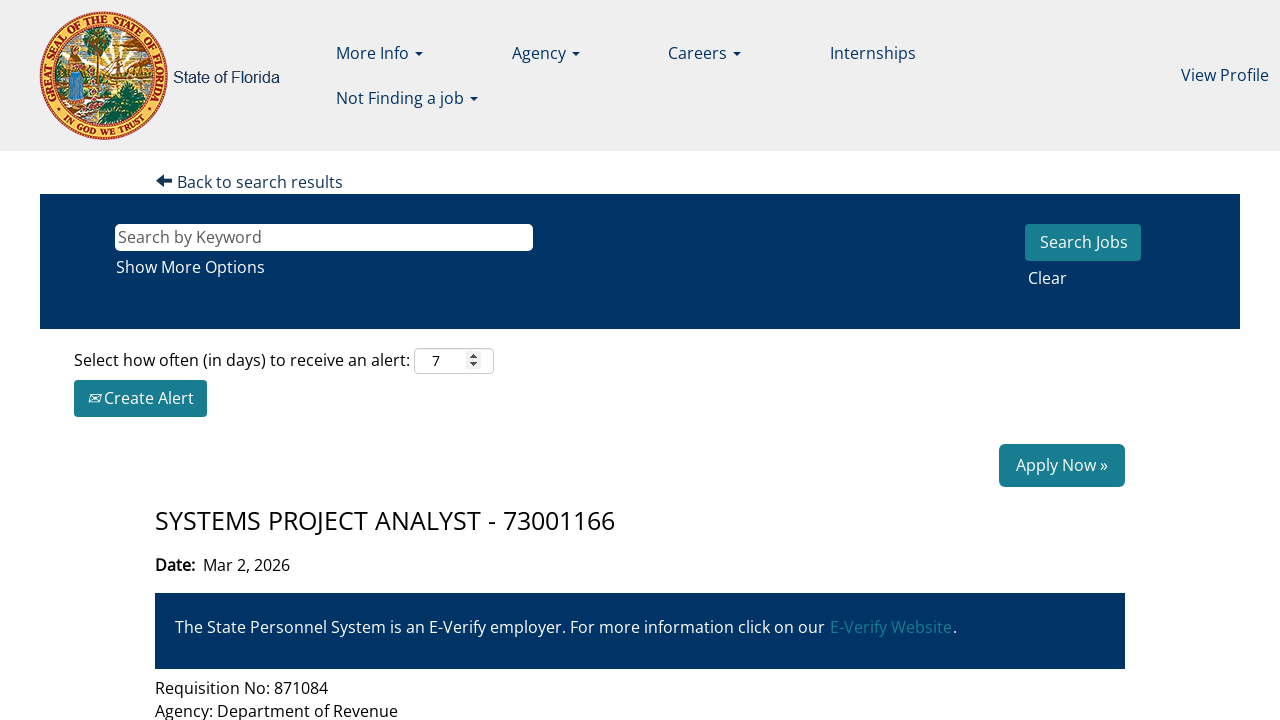